Tests the search functionality on Python.org by entering "pycon" in the search box and submitting the search form

Starting URL: http://www.python.org

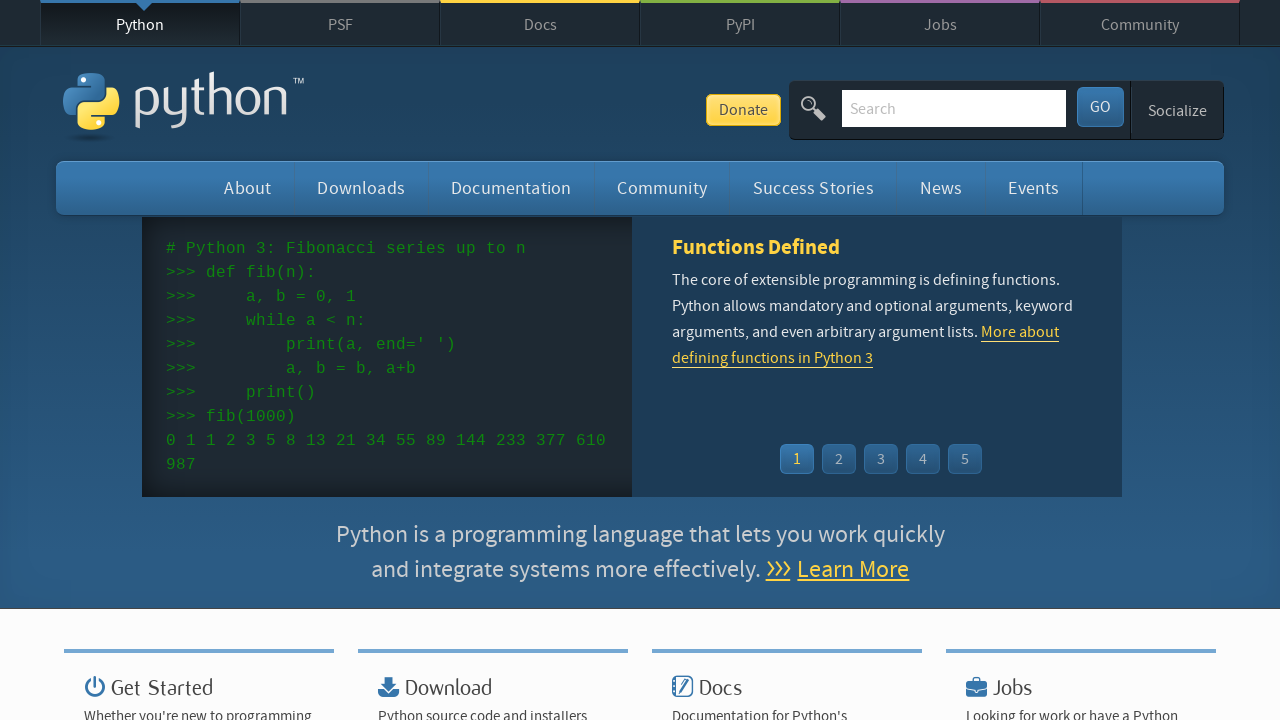

Filled search box with 'pycon' on input[name='q']
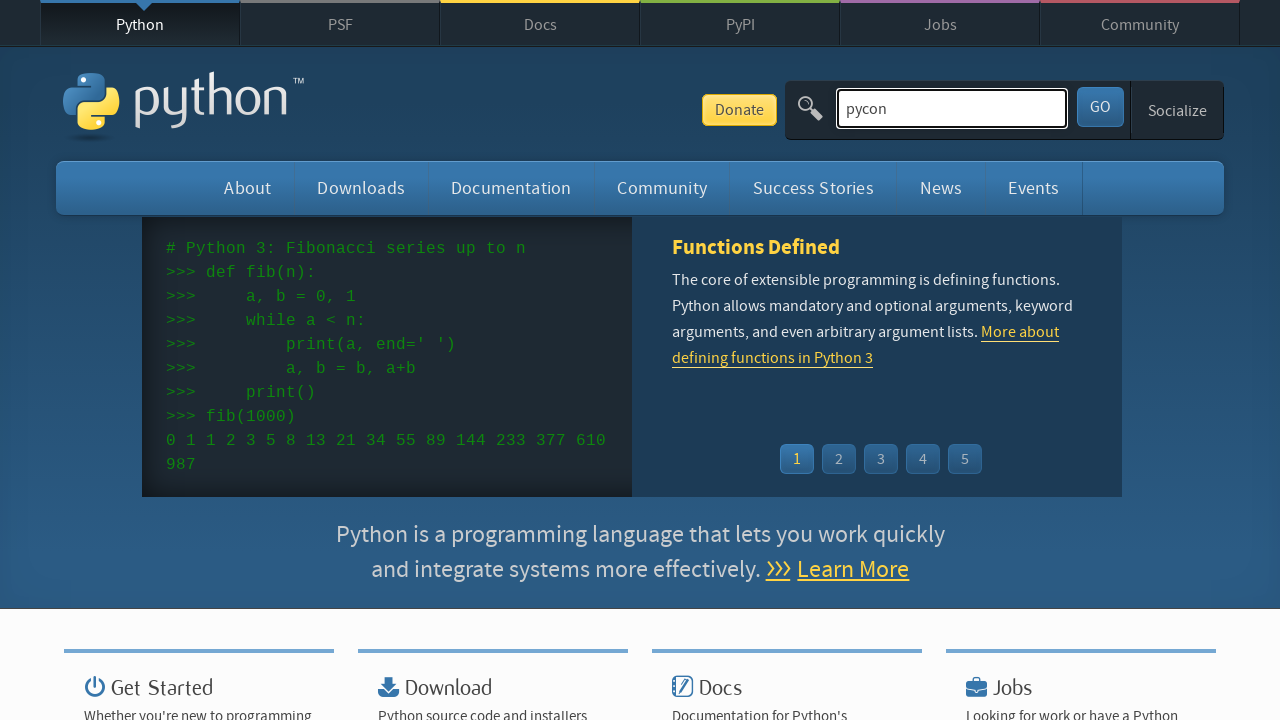

Pressed Enter to submit search form on input[name='q']
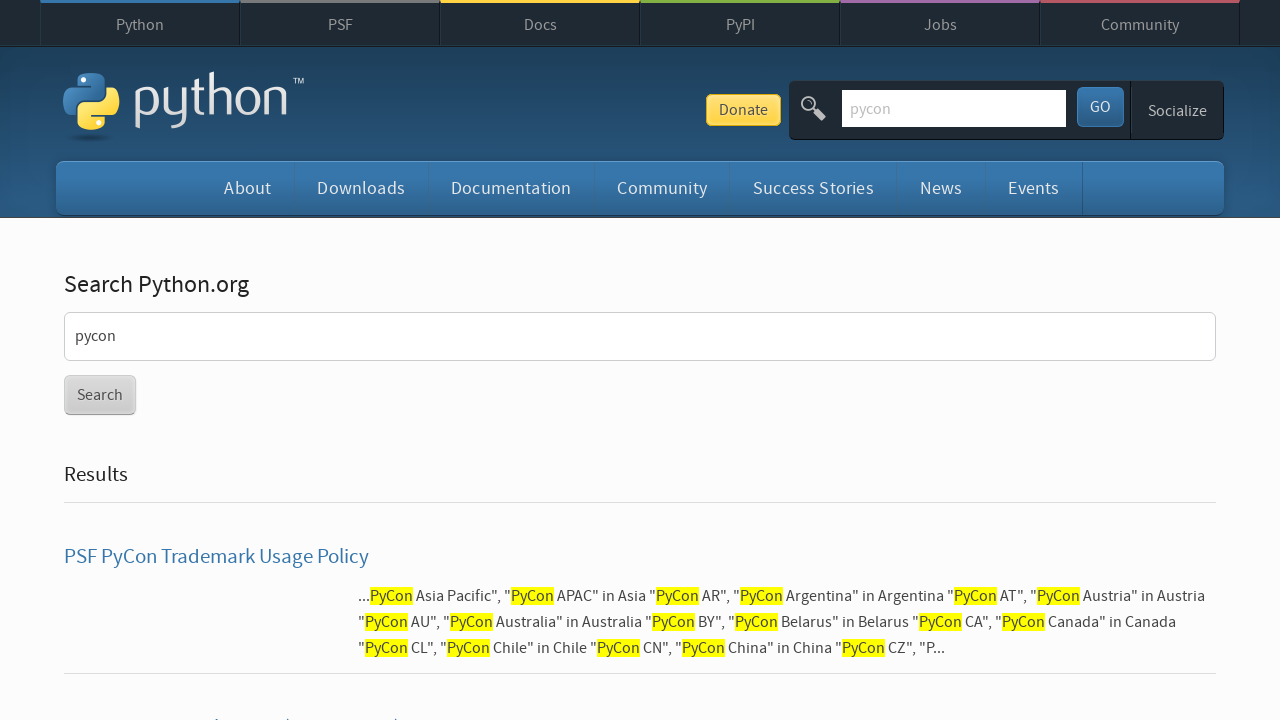

Search results page loaded
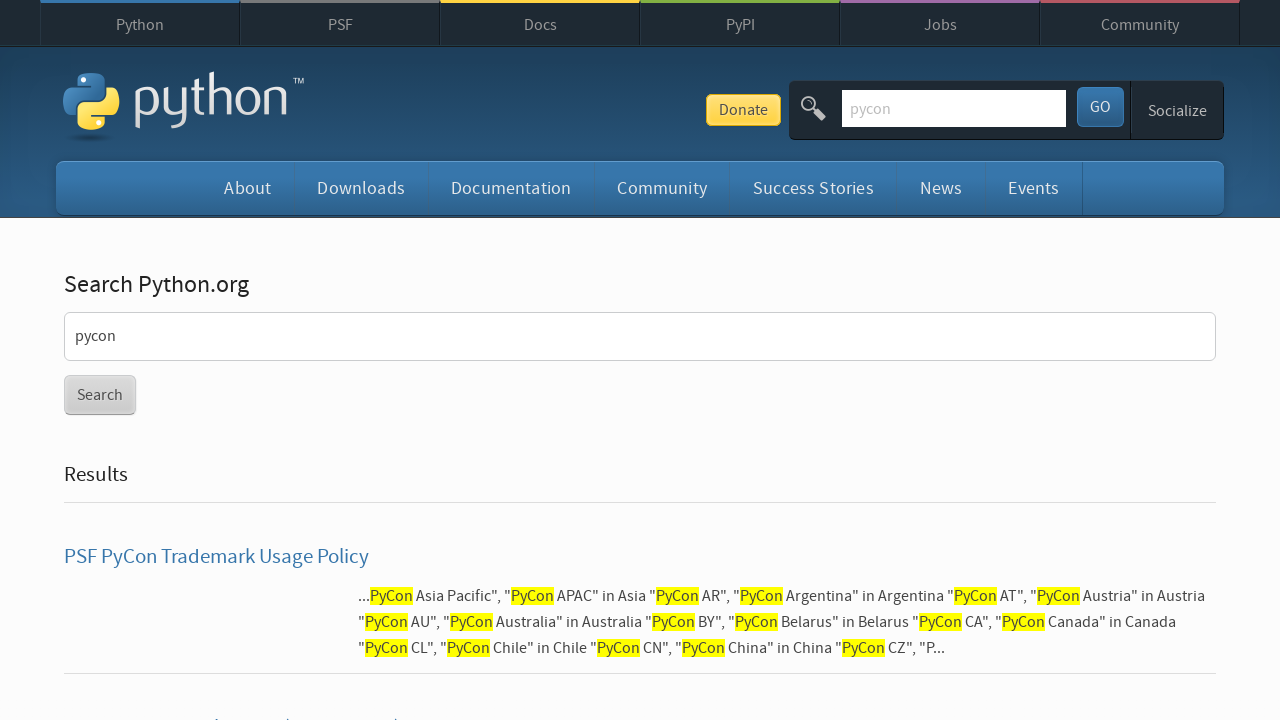

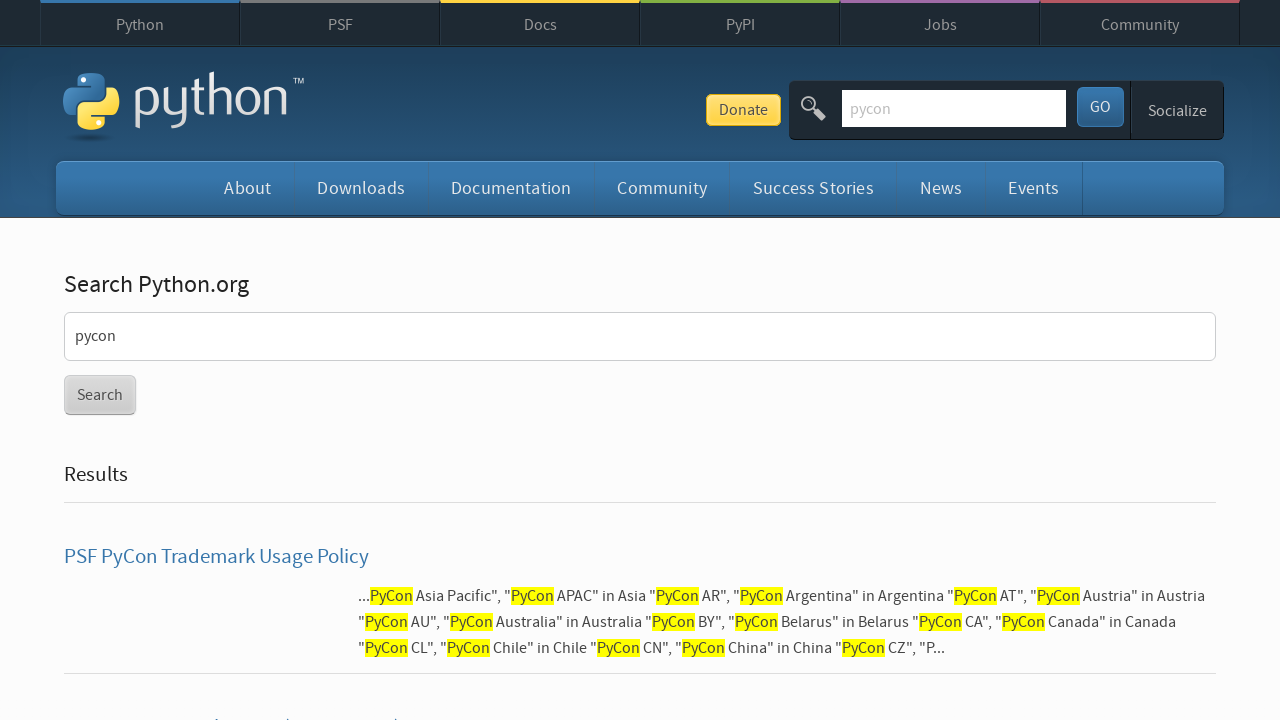